Navigates to WiseQuarter website and verifies that the page source contains specific text about weekly team meetings

Starting URL: https://www.wisequarter.com

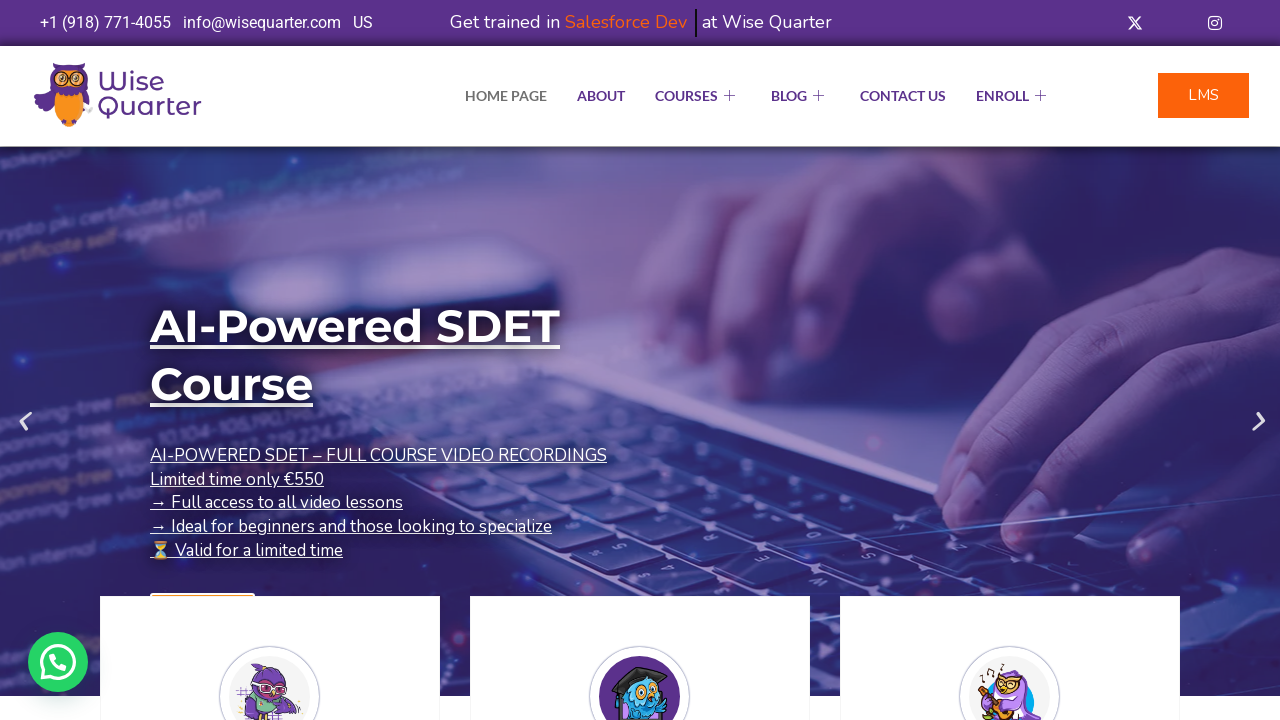

Retrieved page content from WiseQuarter website
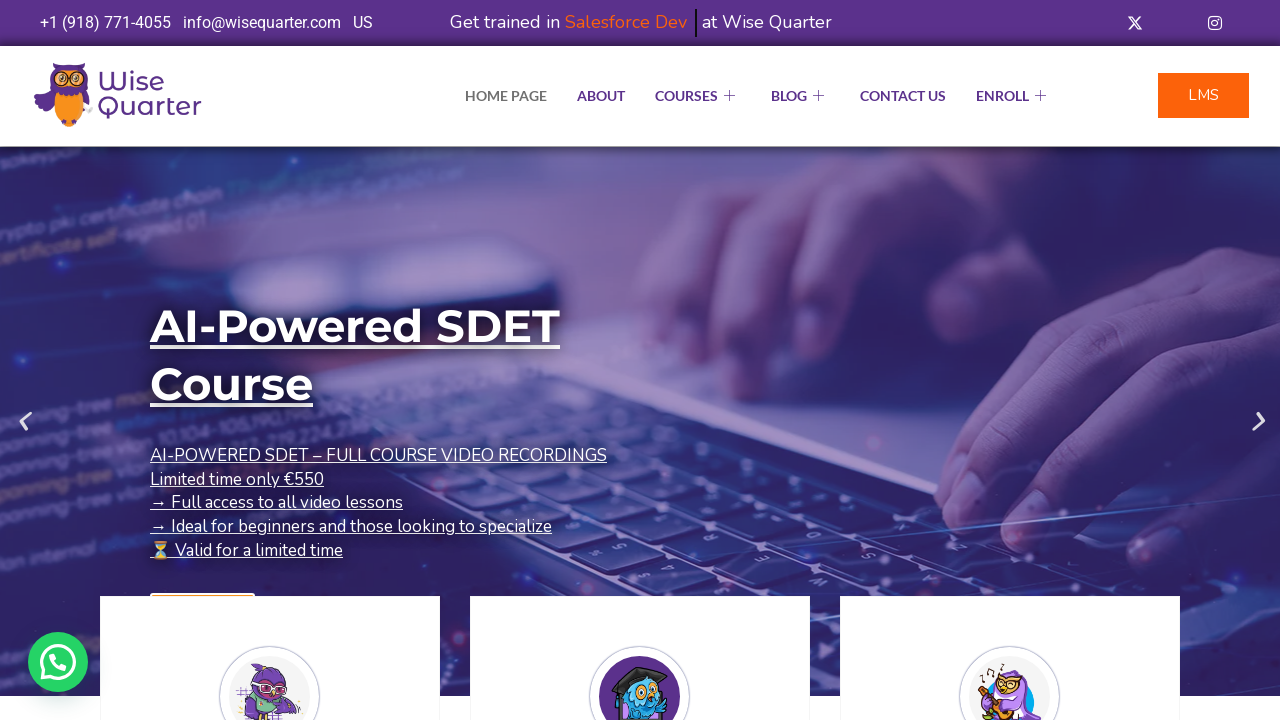

Verified that page contains expected text about 2 hours weekly meeting with the team - Test PASSED
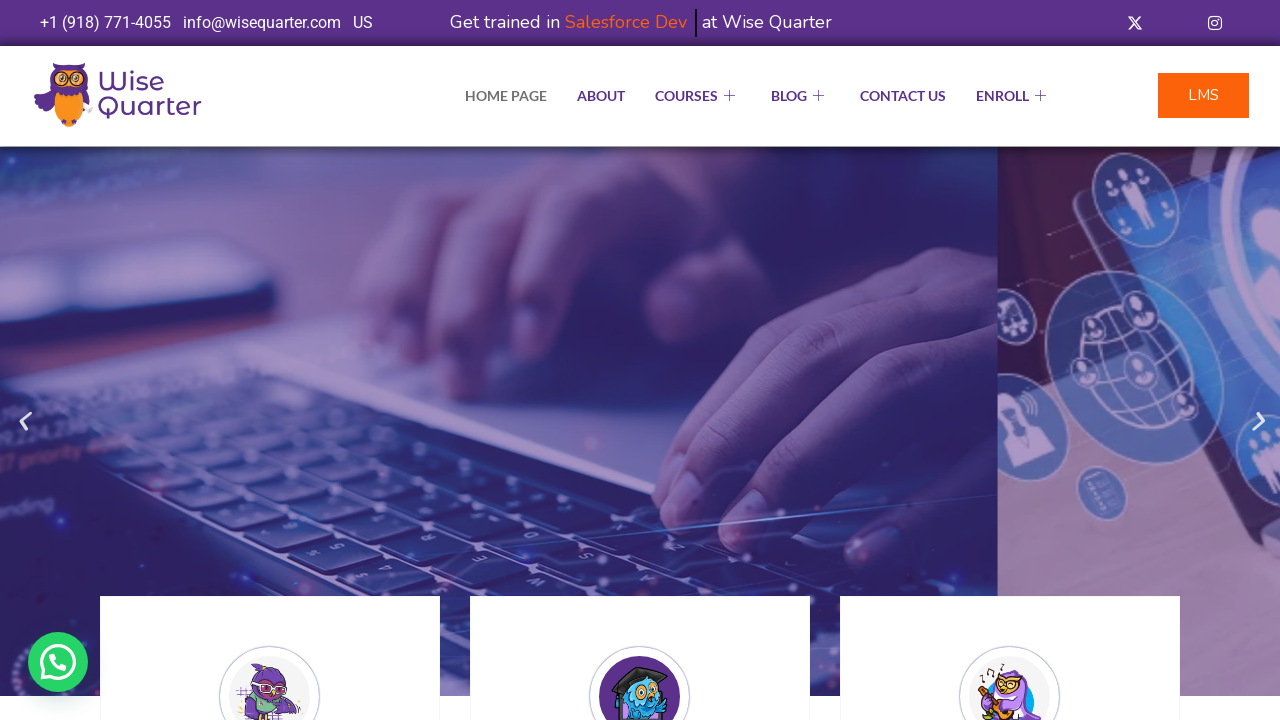

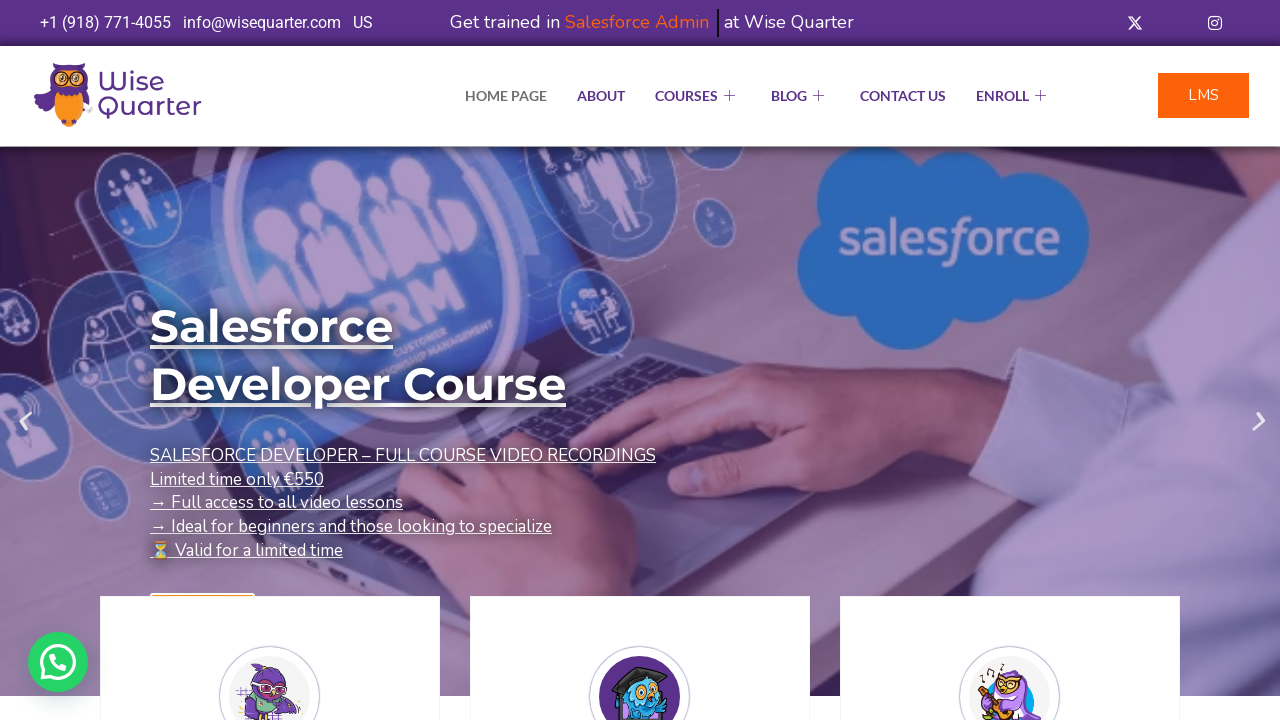